Tests an explicit wait scenario where the script waits for a price to change to $100, then clicks a book button, calculates a mathematical formula based on a displayed value, and submits the answer

Starting URL: http://suninjuly.github.io/explicit_wait2.html

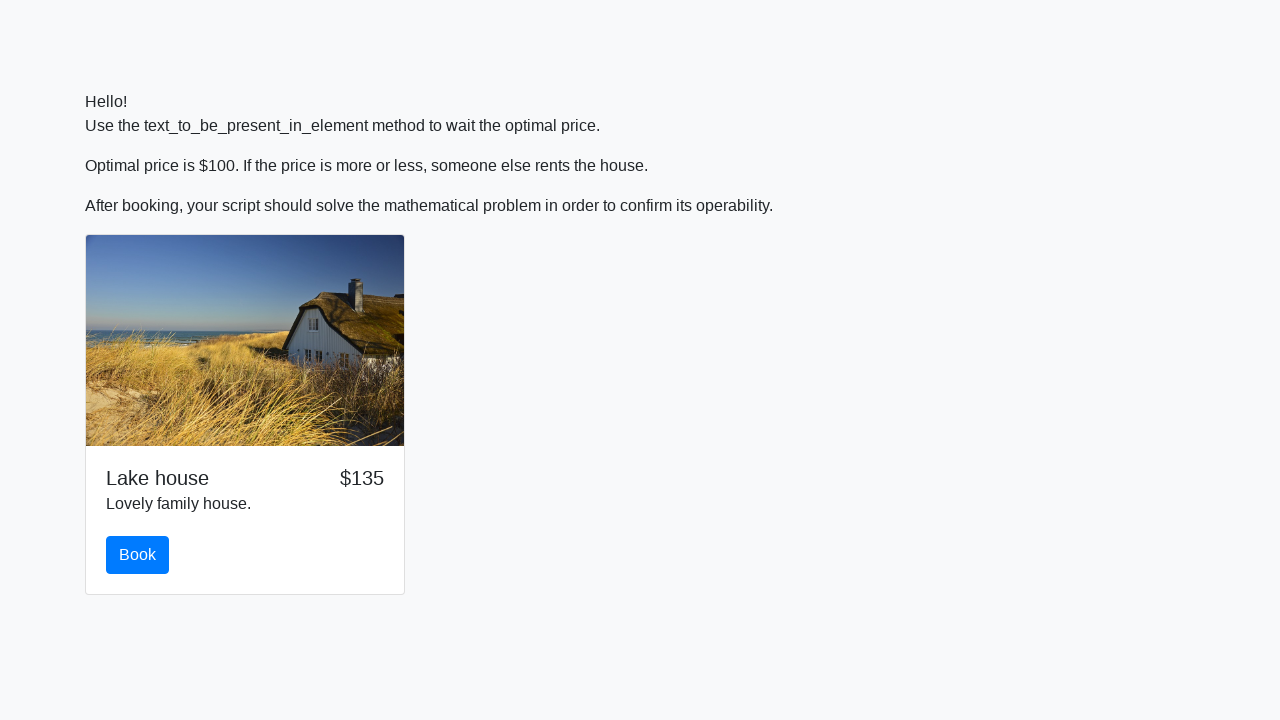

Waited for price to change to $100
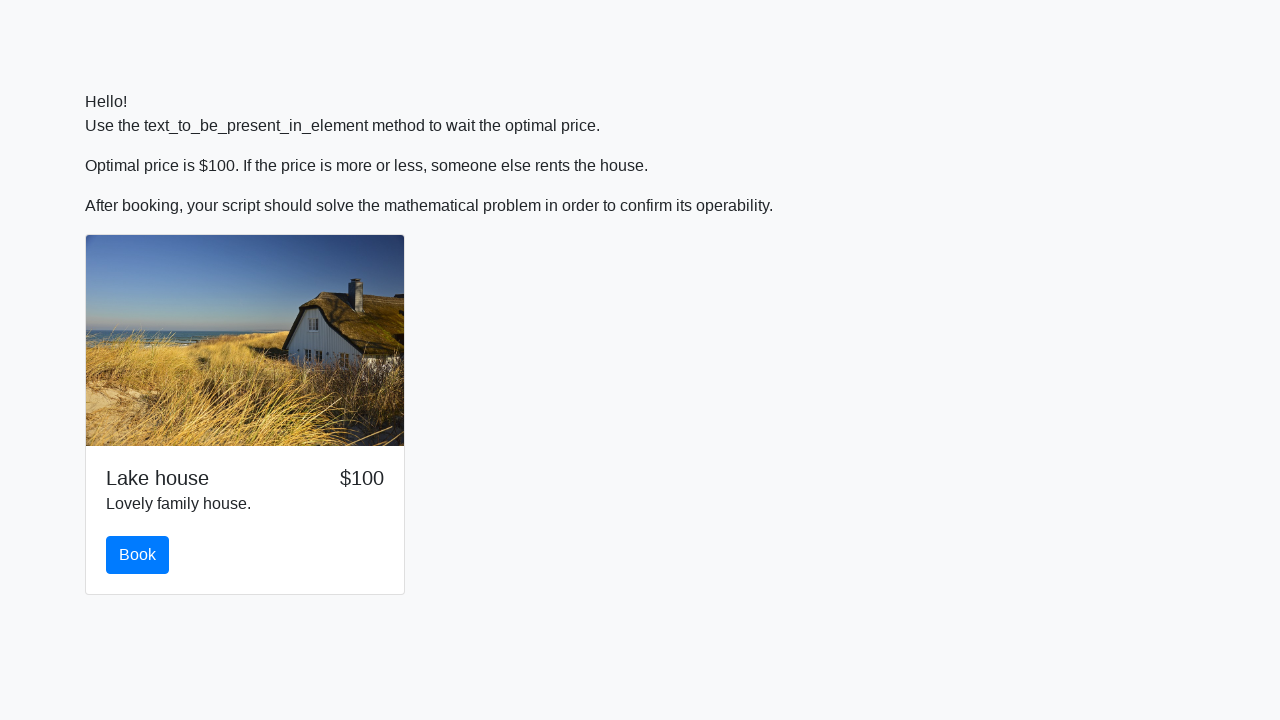

Clicked book button at (138, 555) on #book
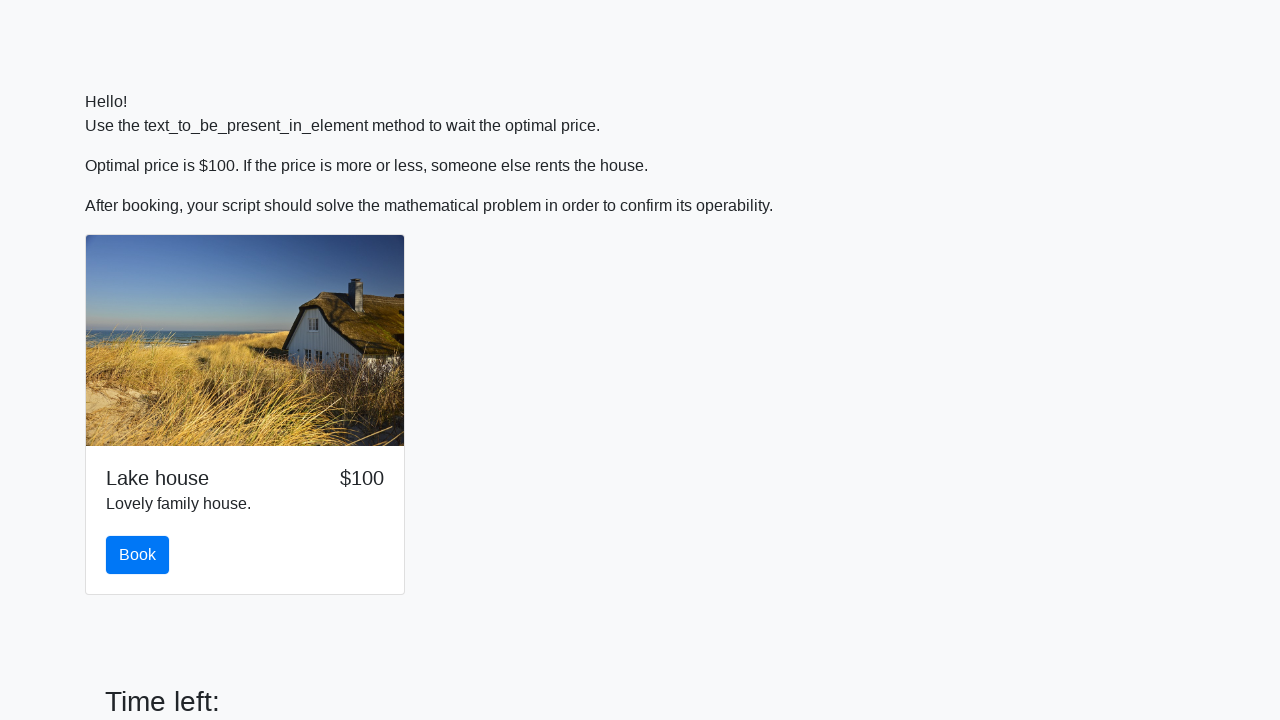

Retrieved input value from page
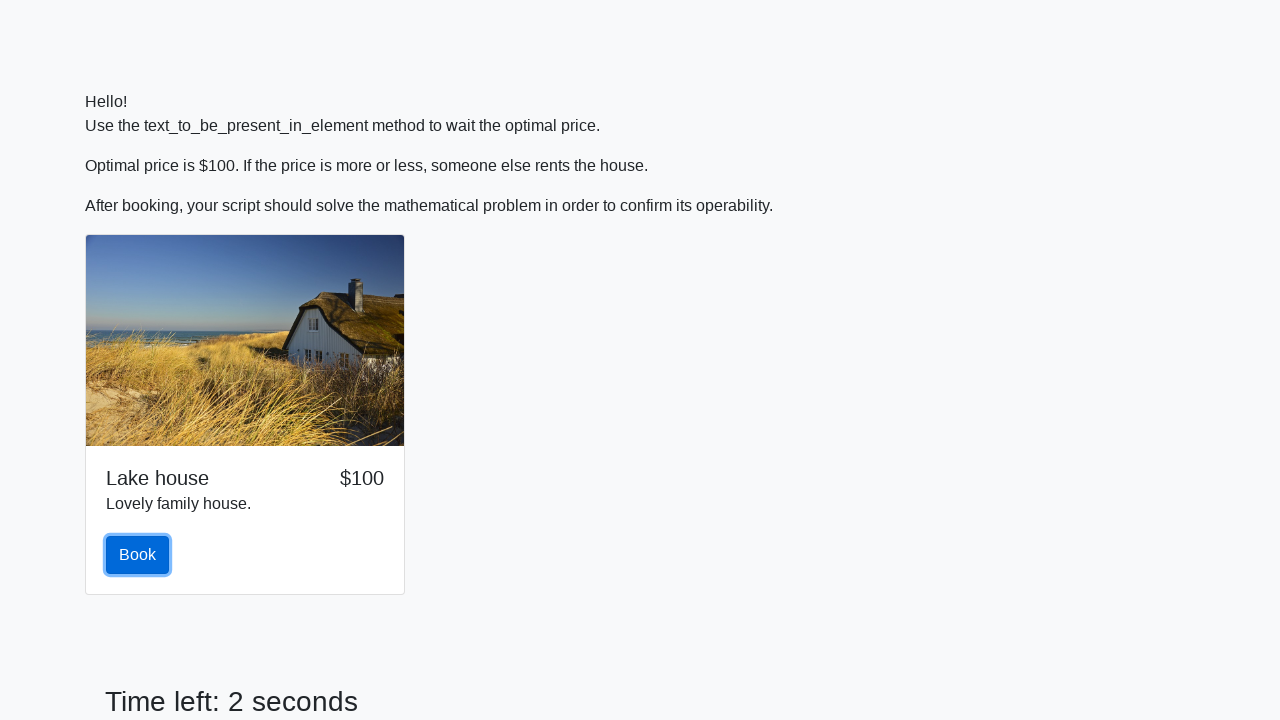

Calculated mathematical formula result: log(abs(12 * sin(105))) = 2.454999128794748
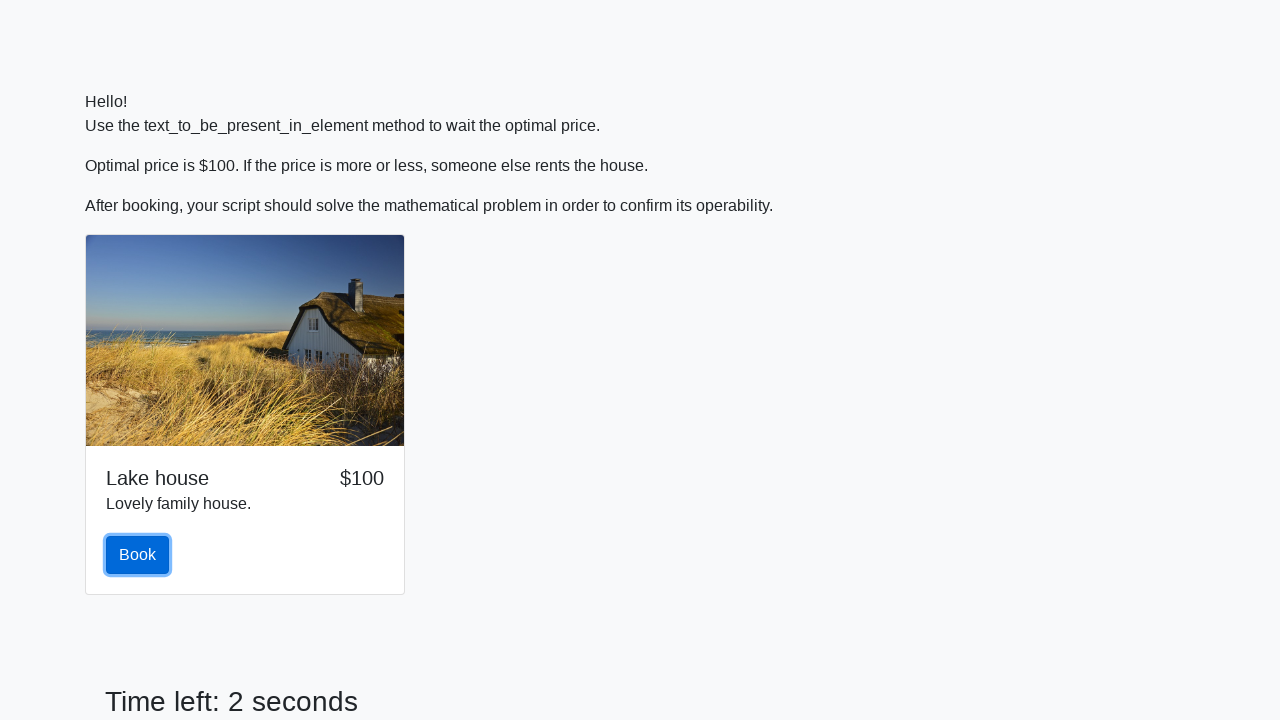

Filled answer field with calculated result: 2.454999128794748 on #answer
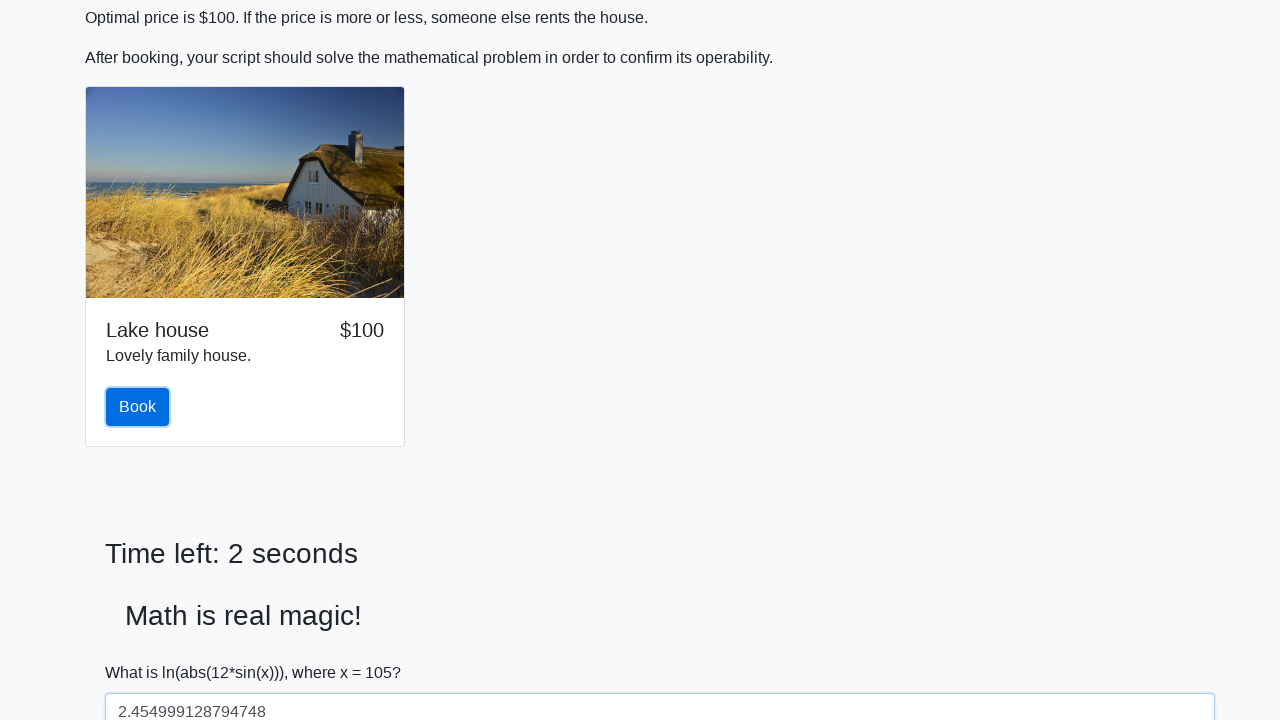

Clicked solve button to submit answer at (143, 651) on #solve
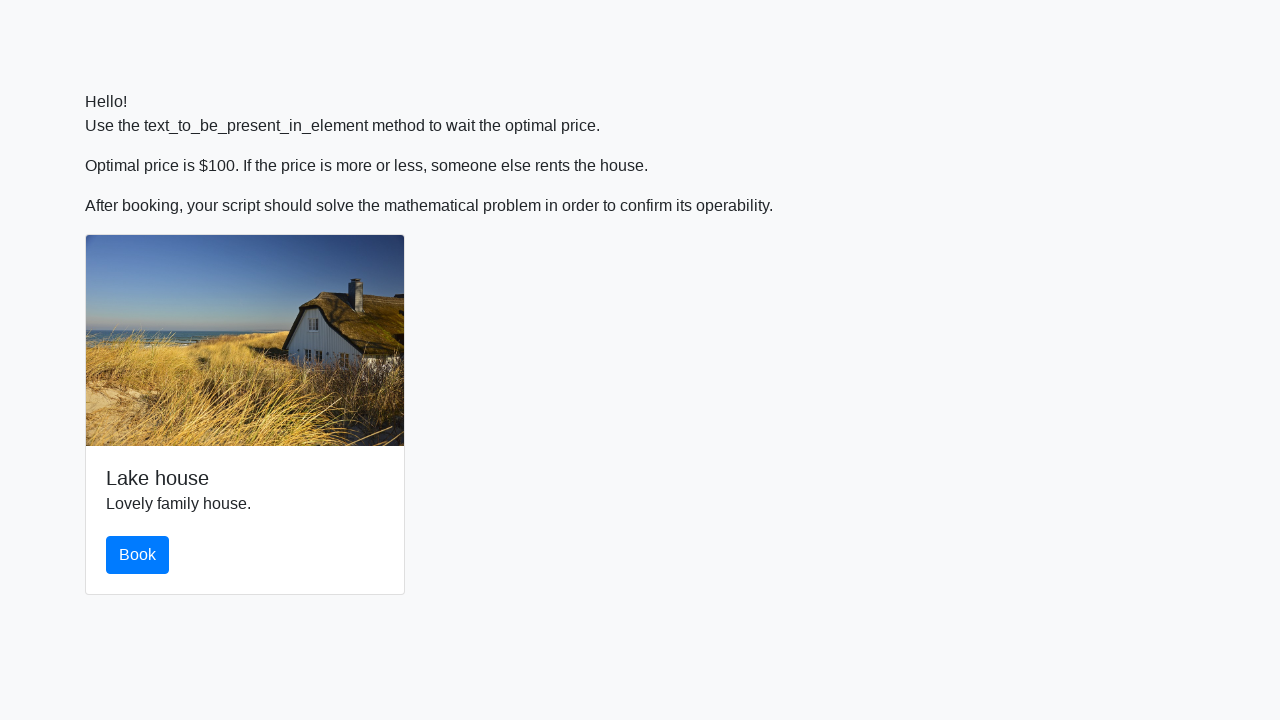

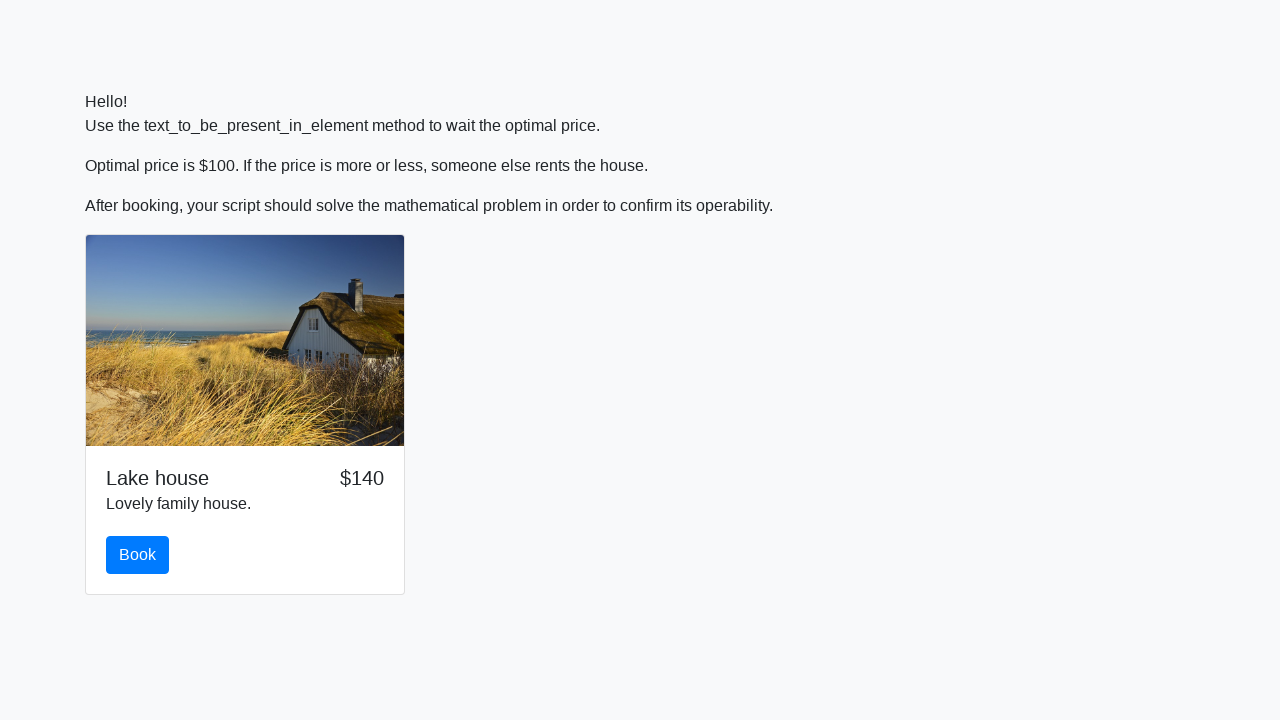